Tests browser window handling by clicking a button that opens a new window, switching to that window, and verifying content is displayed in the new window.

Starting URL: https://demoqa.com/browser-windows

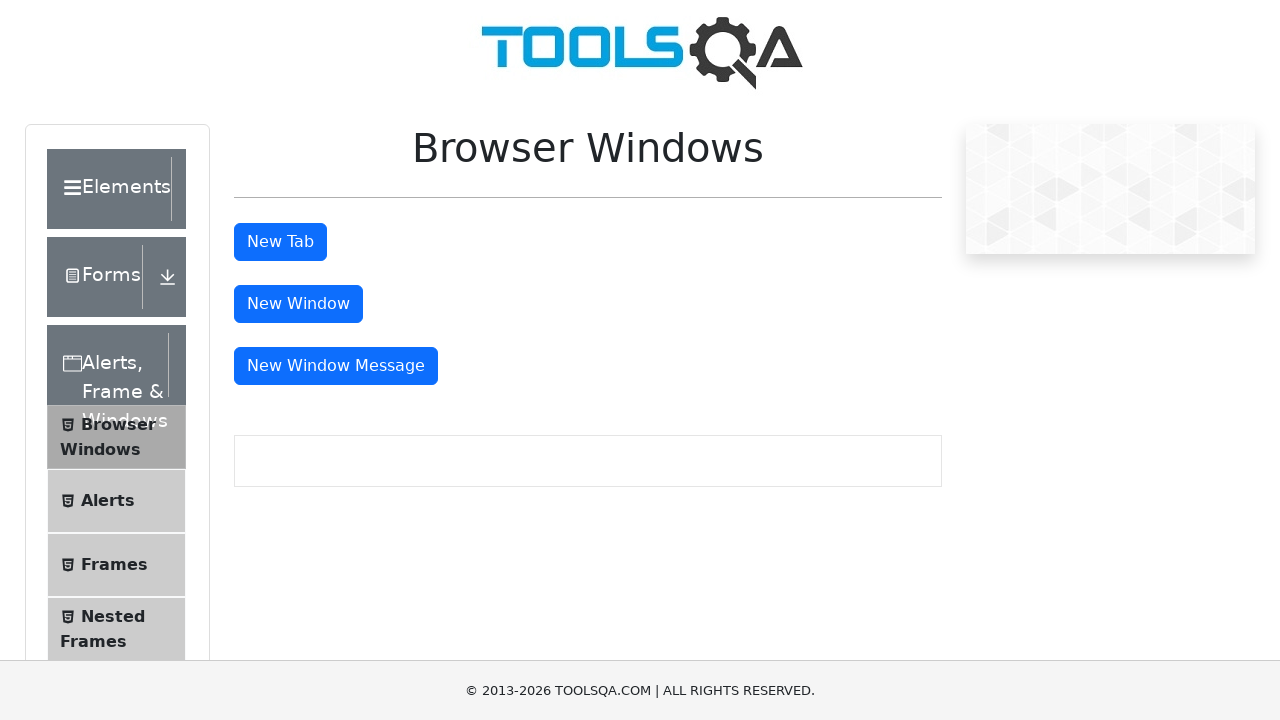

Waited for 'New Window' button to be visible
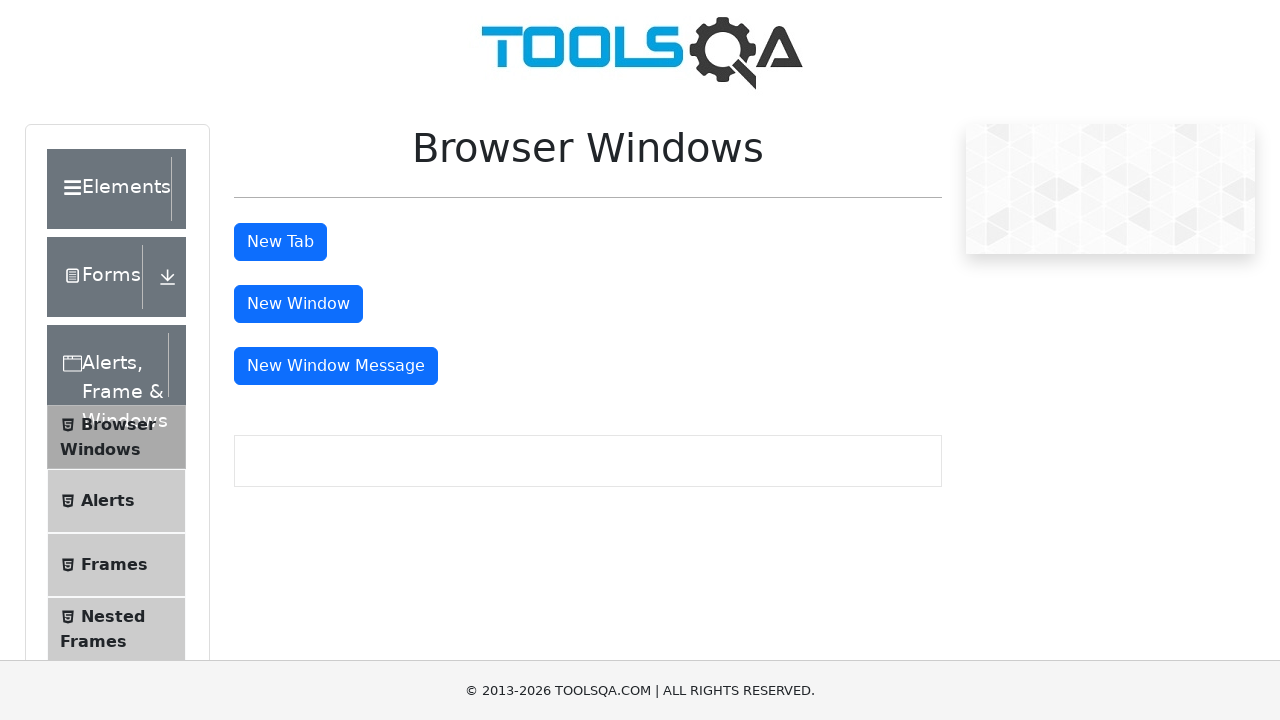

Clicked 'New Window' button at (298, 304) on #windowButton
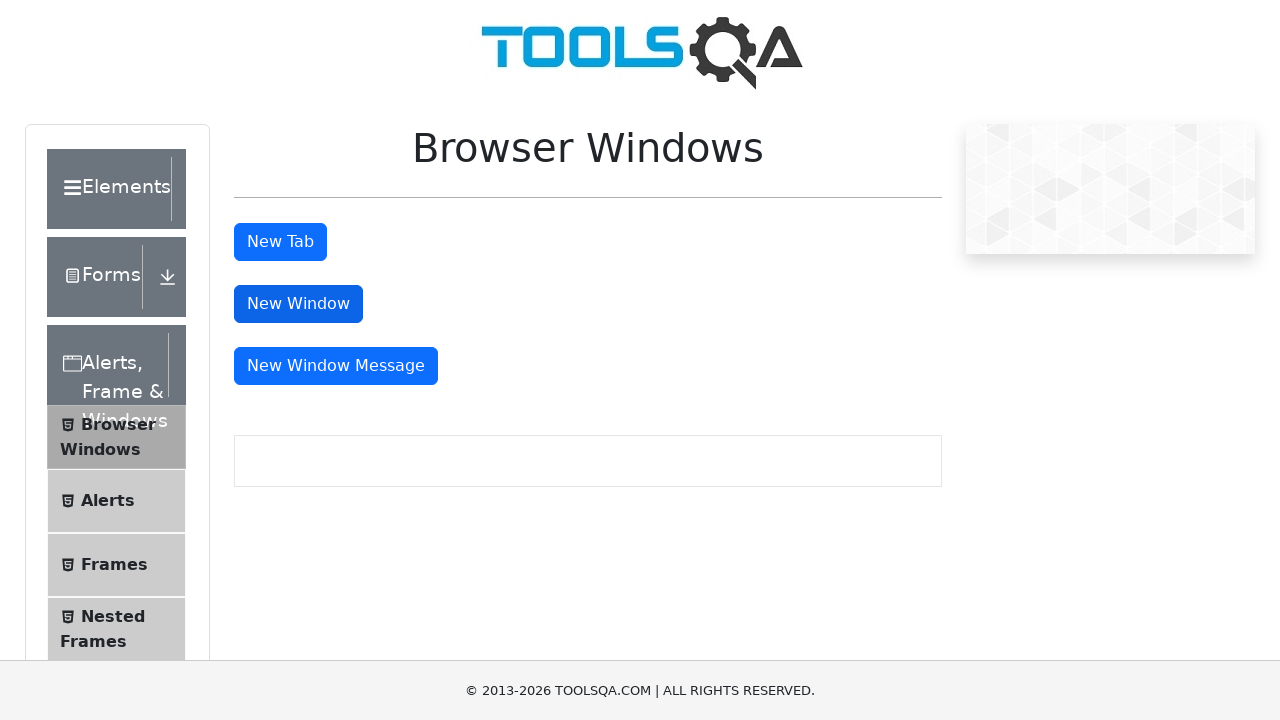

Clicked 'New Window' button and captured new page opening at (298, 304) on #windowButton
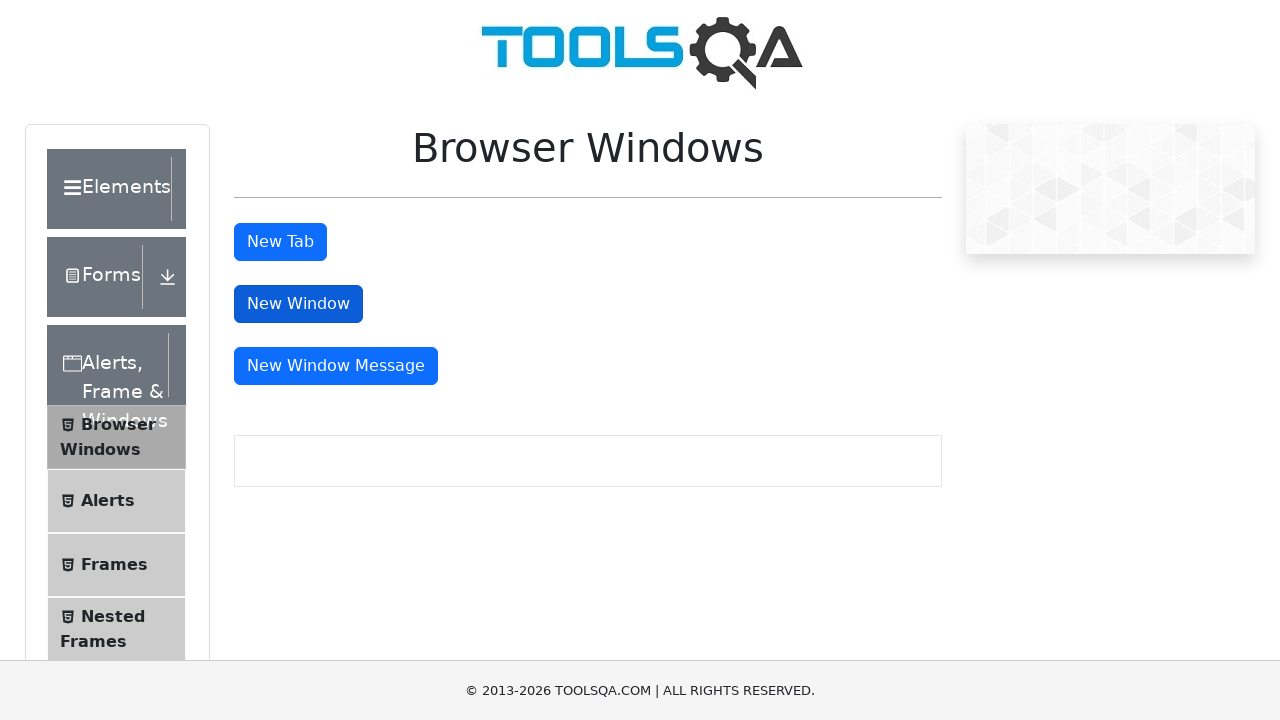

Switched to newly opened window
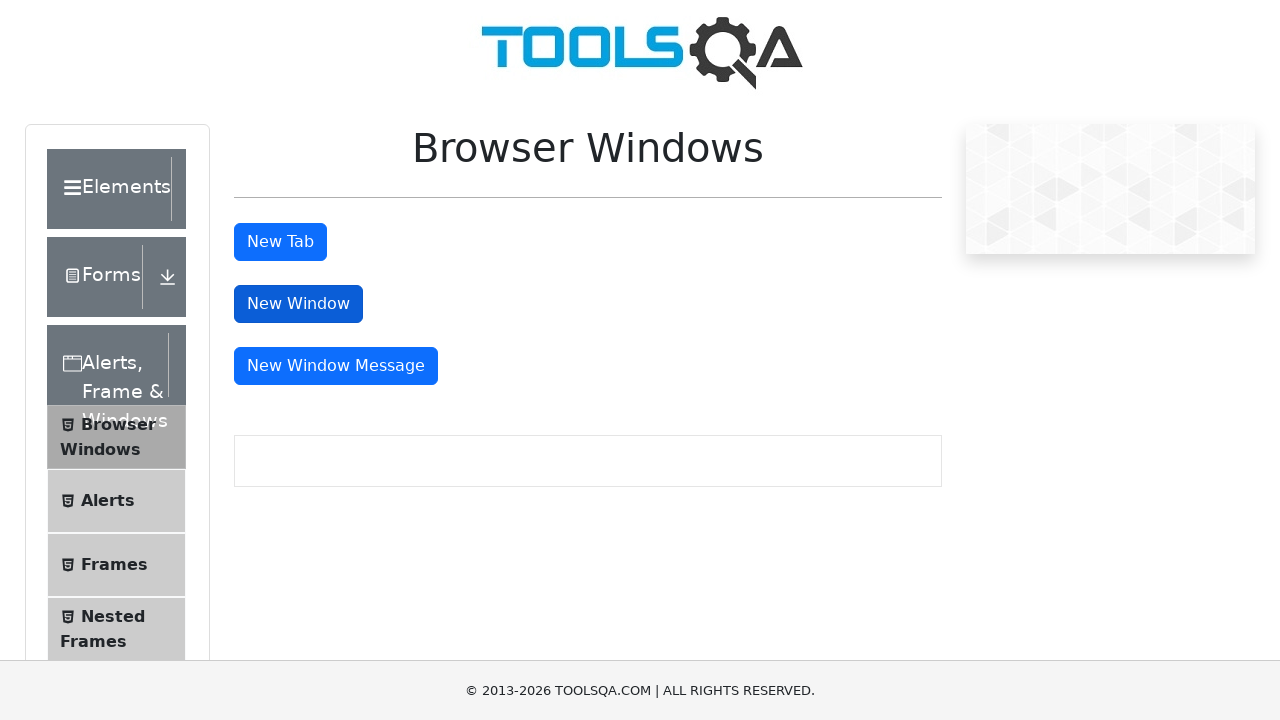

New page finished loading
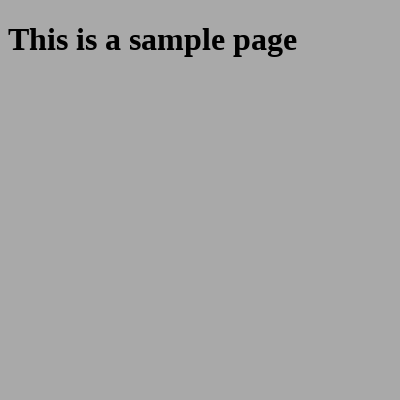

Sample heading element found and visible in new window
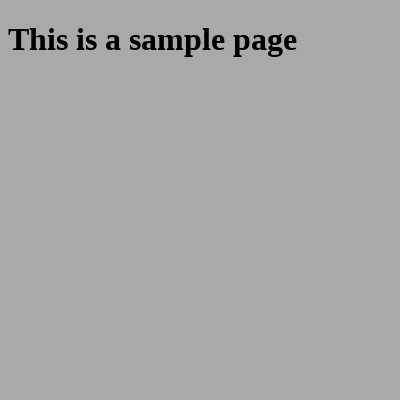

Retrieved heading text: 'This is a sample page'
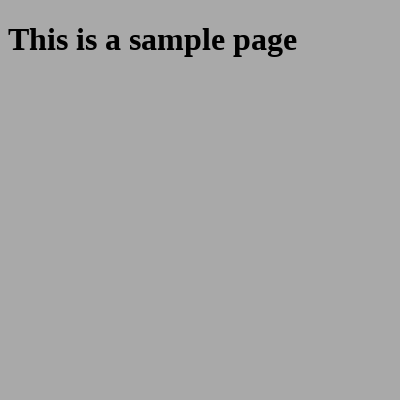

Verified heading text contains 'This is a sample page'
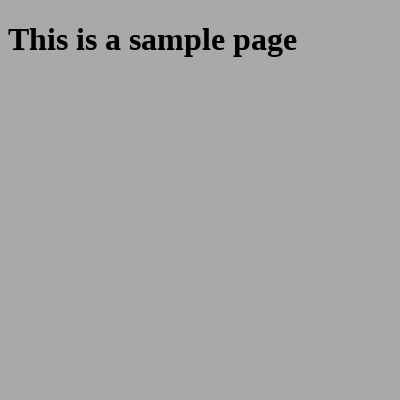

Closed the new window
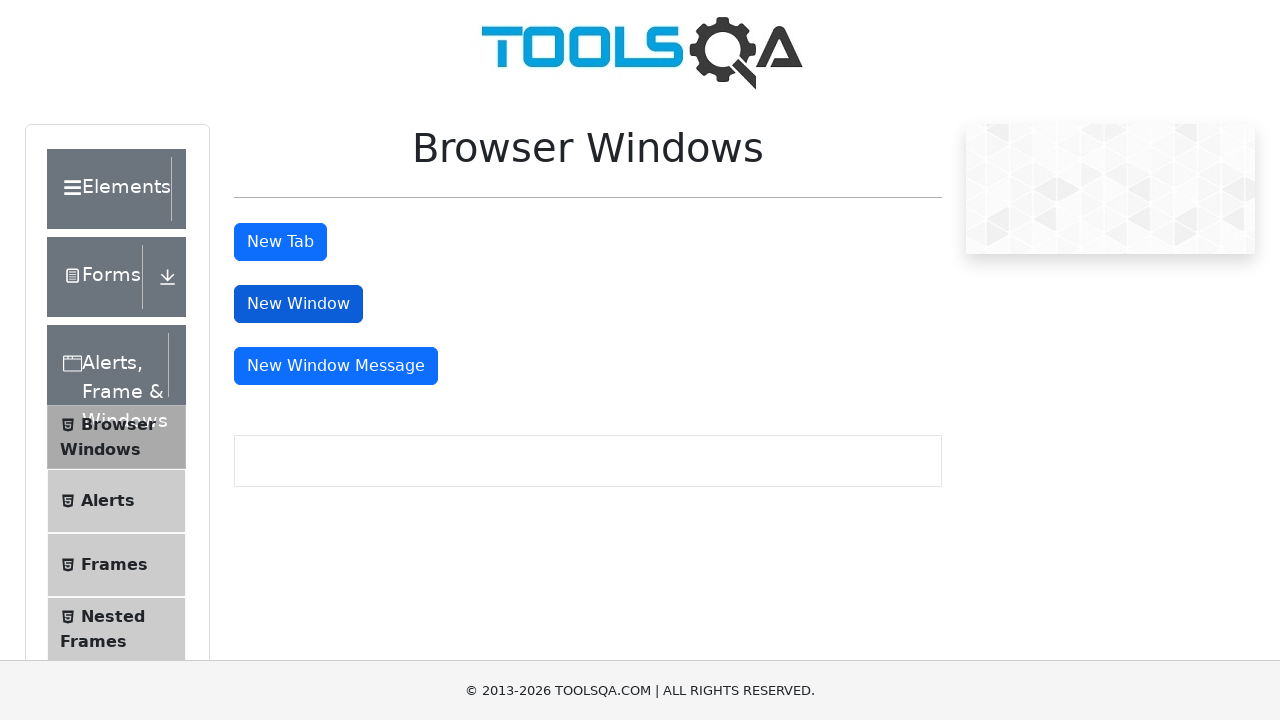

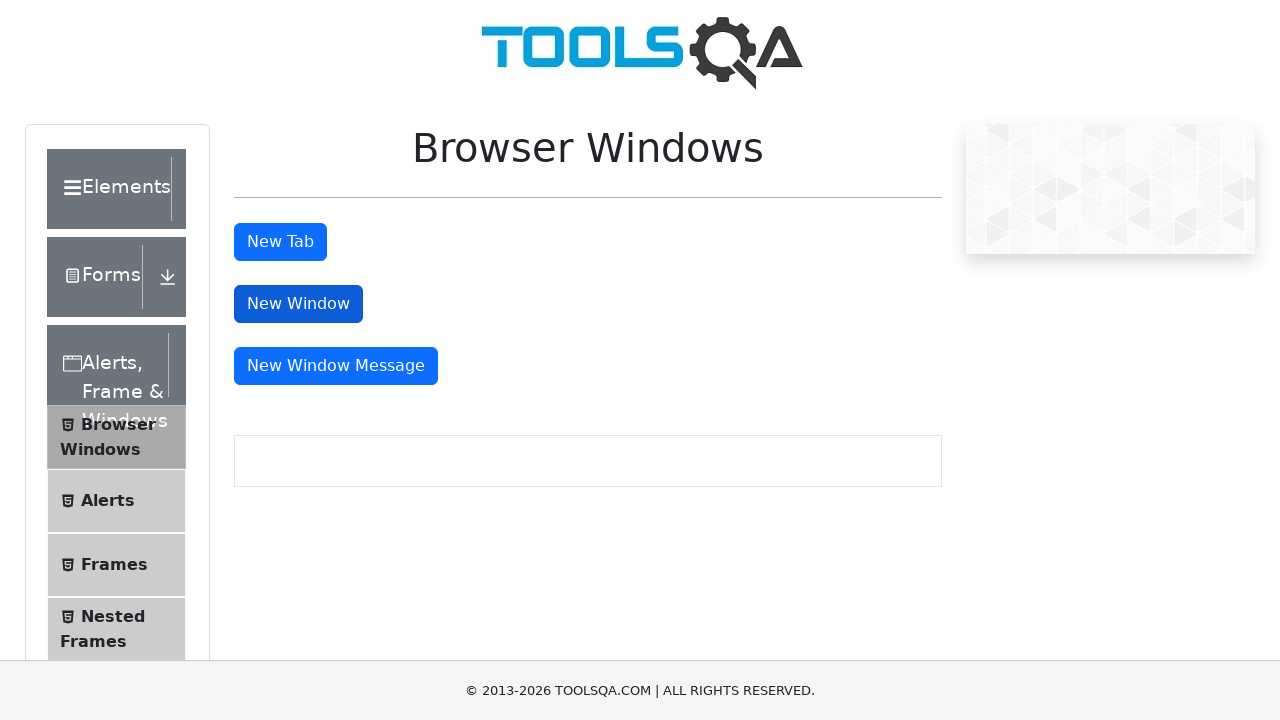